Tests the horizontal slider functionality by navigating to the slider page, moving the slider to different positions, and verifying the slider values update correctly.

Starting URL: https://the-internet.herokuapp.com

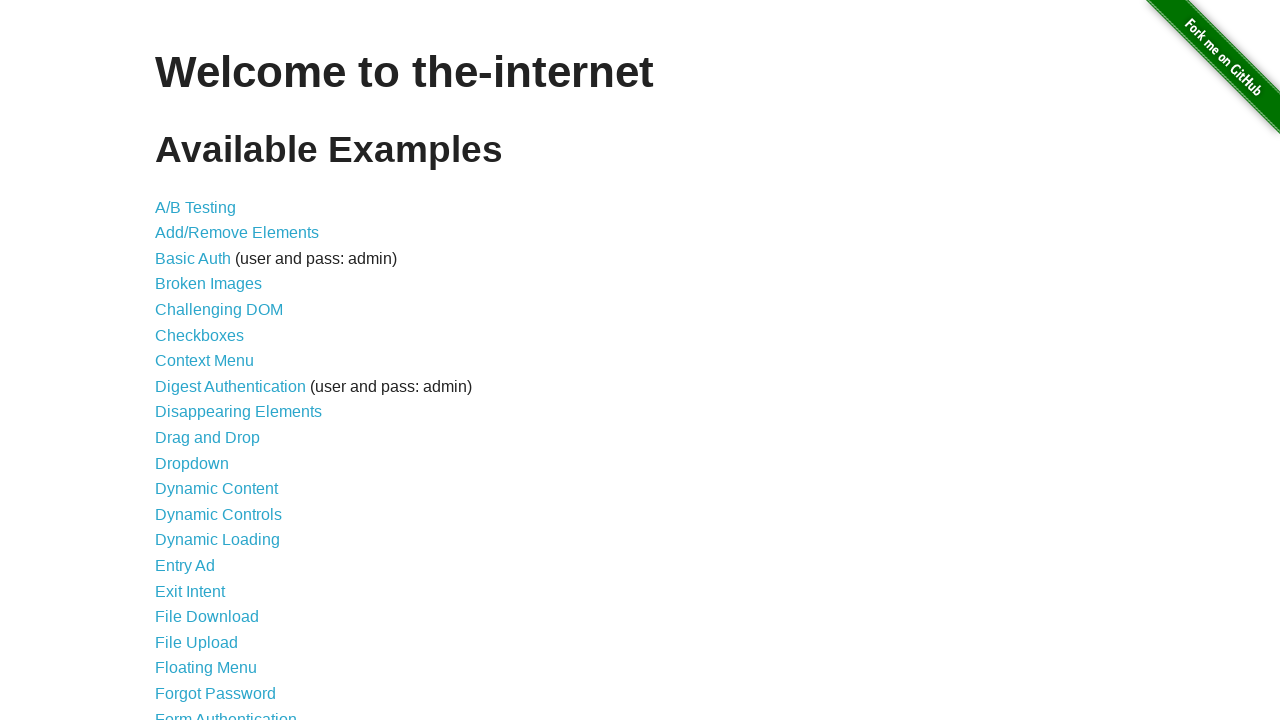

Clicked on 'Horizontal Slider' link at (214, 361) on text=Horizontal Slider
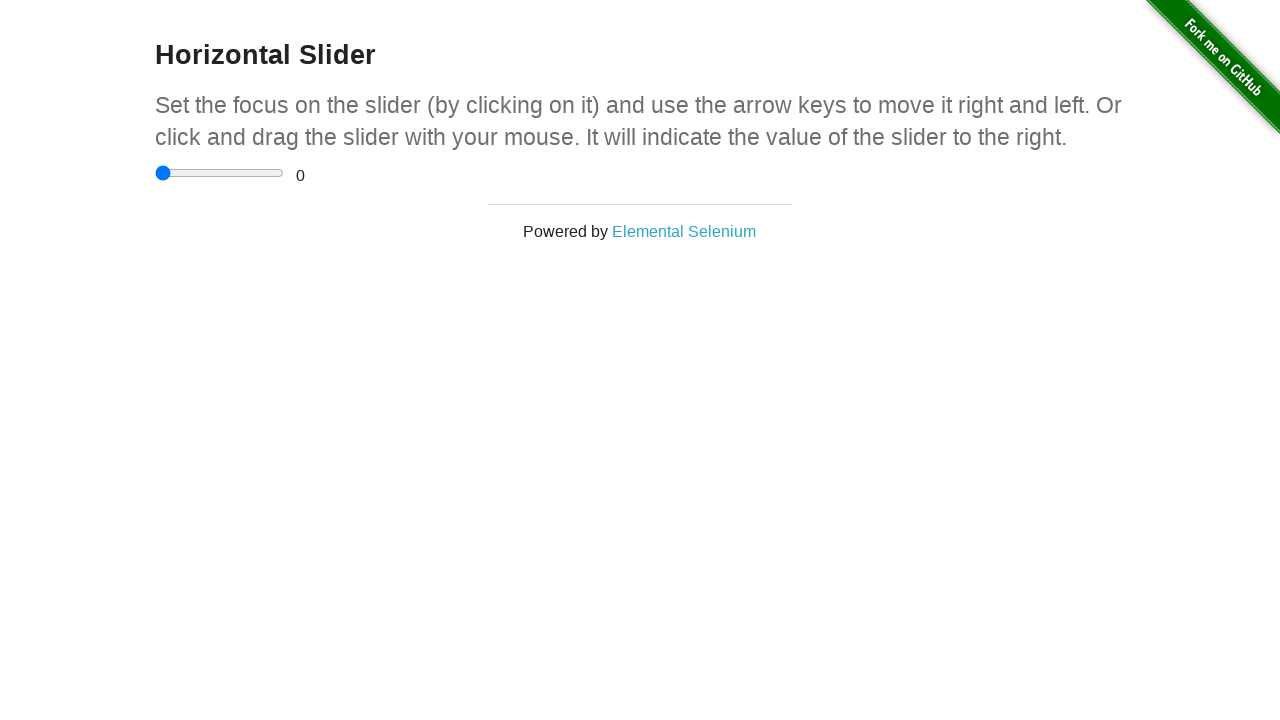

Slider page loaded and header element found
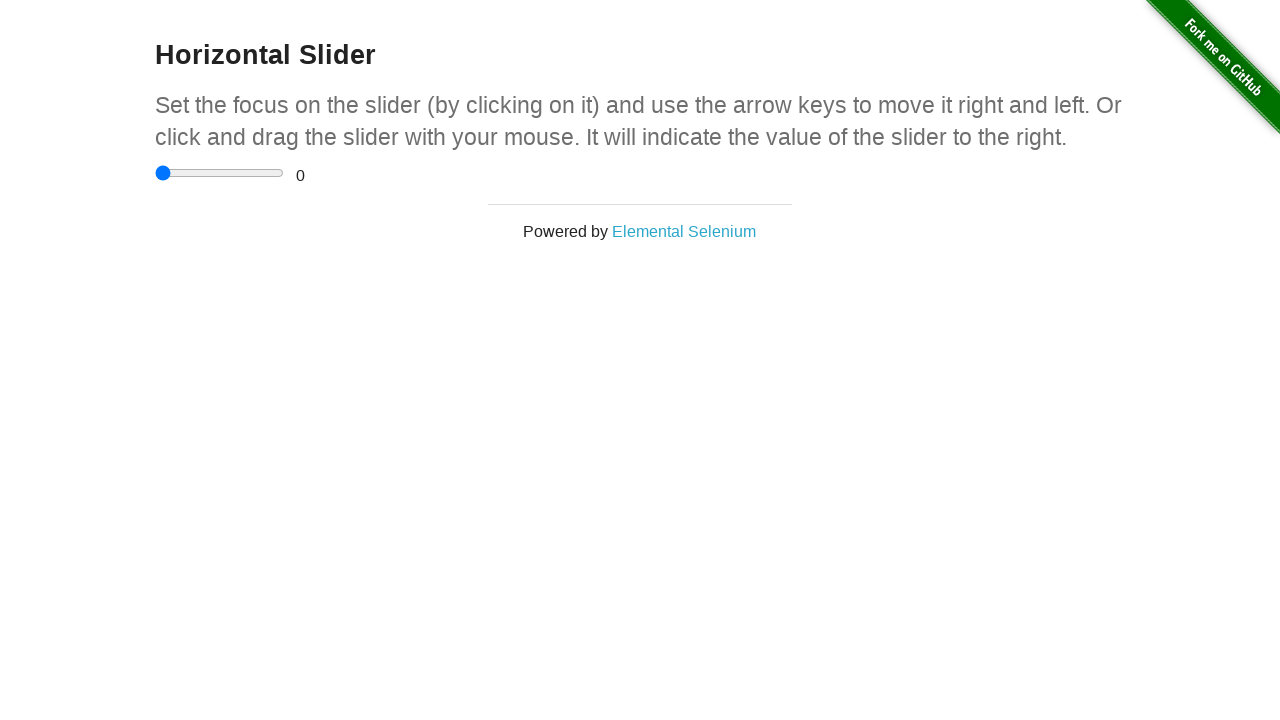

Located the horizontal slider element
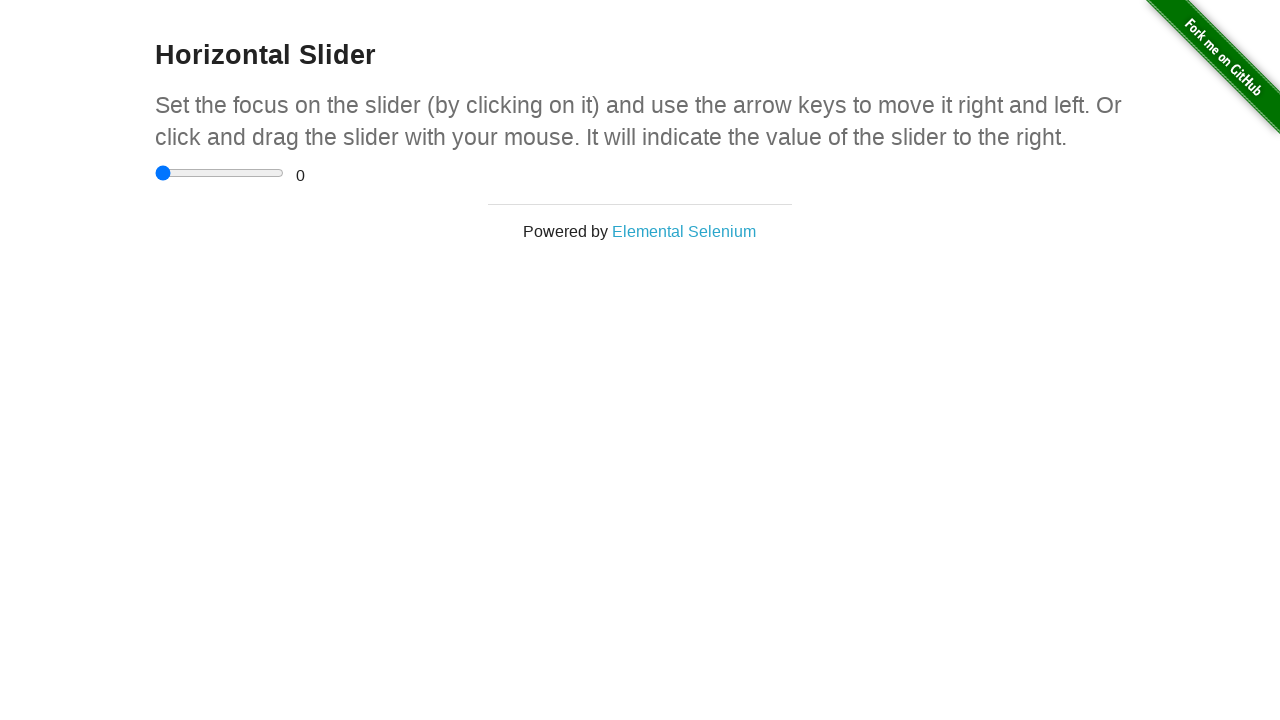

Clicked on the slider element at (220, 173) on input[type='range']
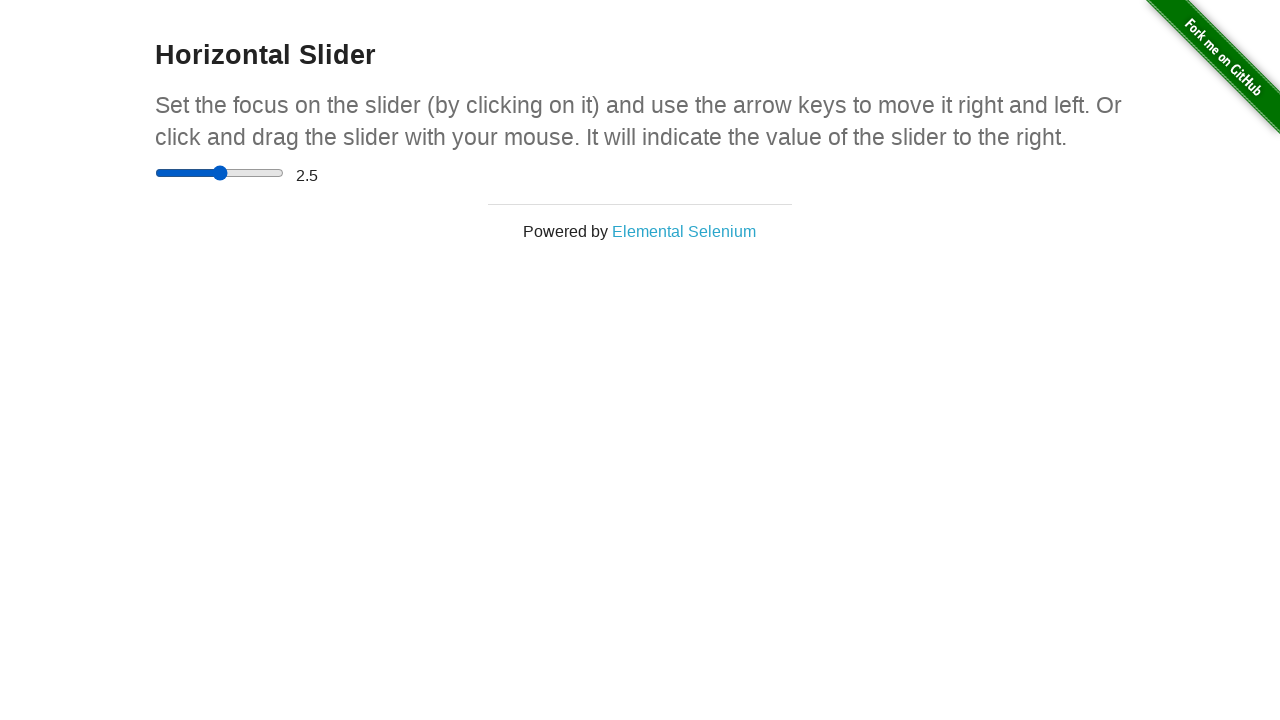

Moved mouse to center of slider at (220, 173)
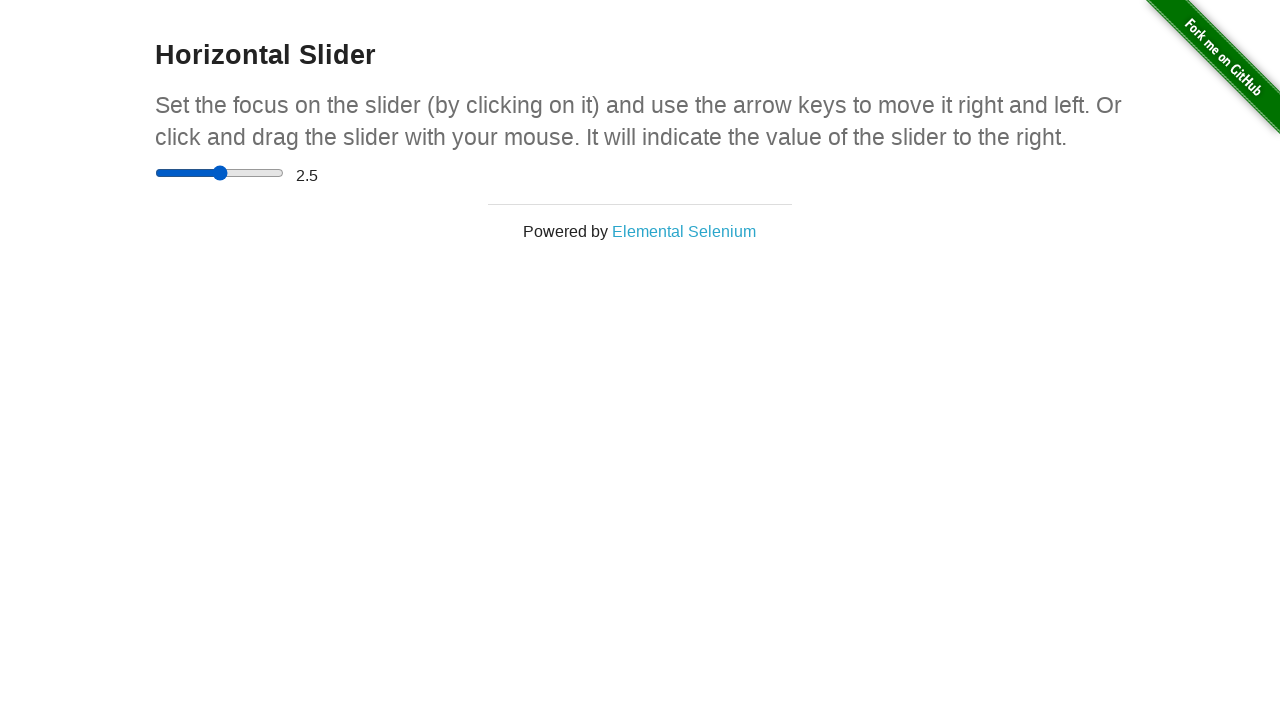

Pressed mouse button down on slider at (220, 173)
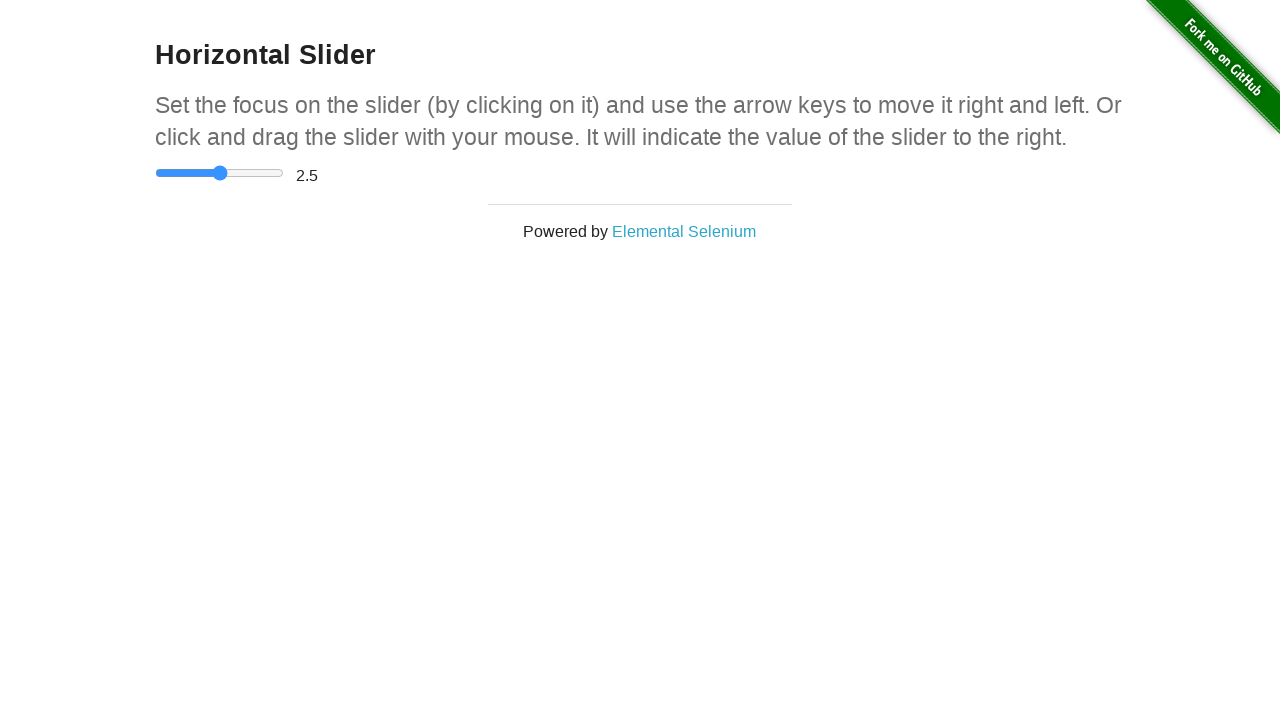

Dragged slider to the right by 40 pixels at (260, 173)
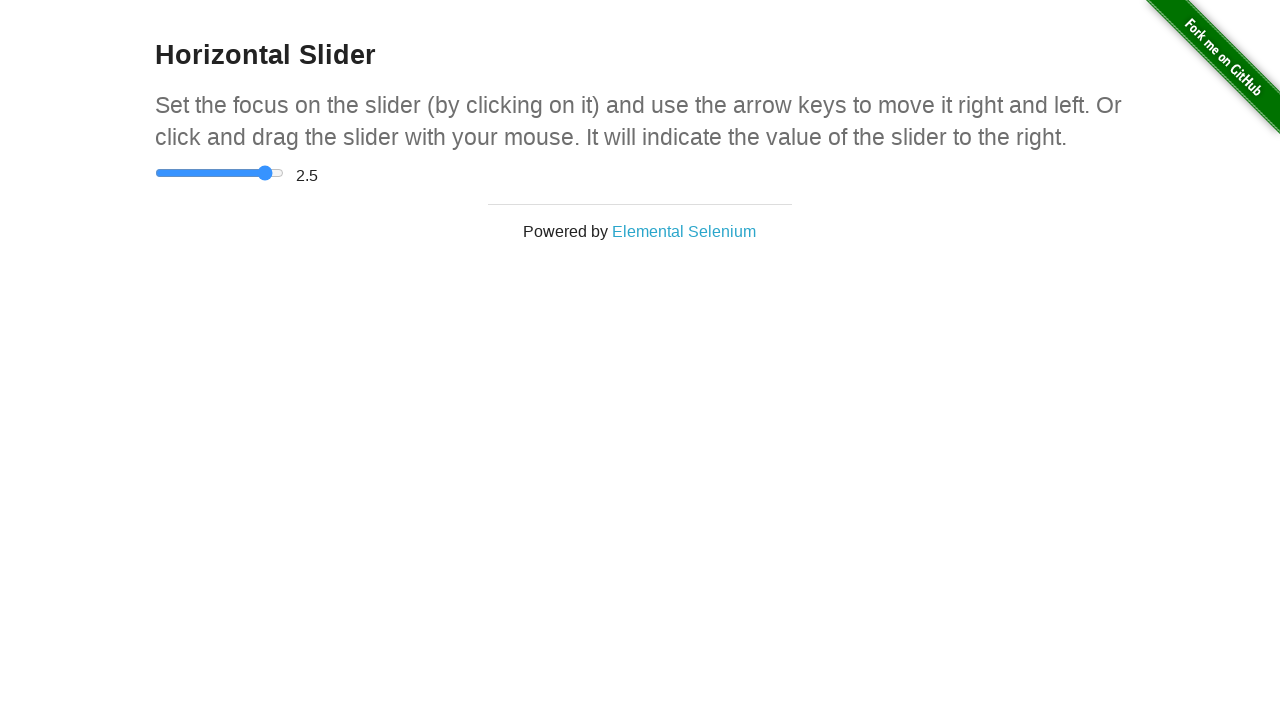

Released mouse button after dragging right at (260, 173)
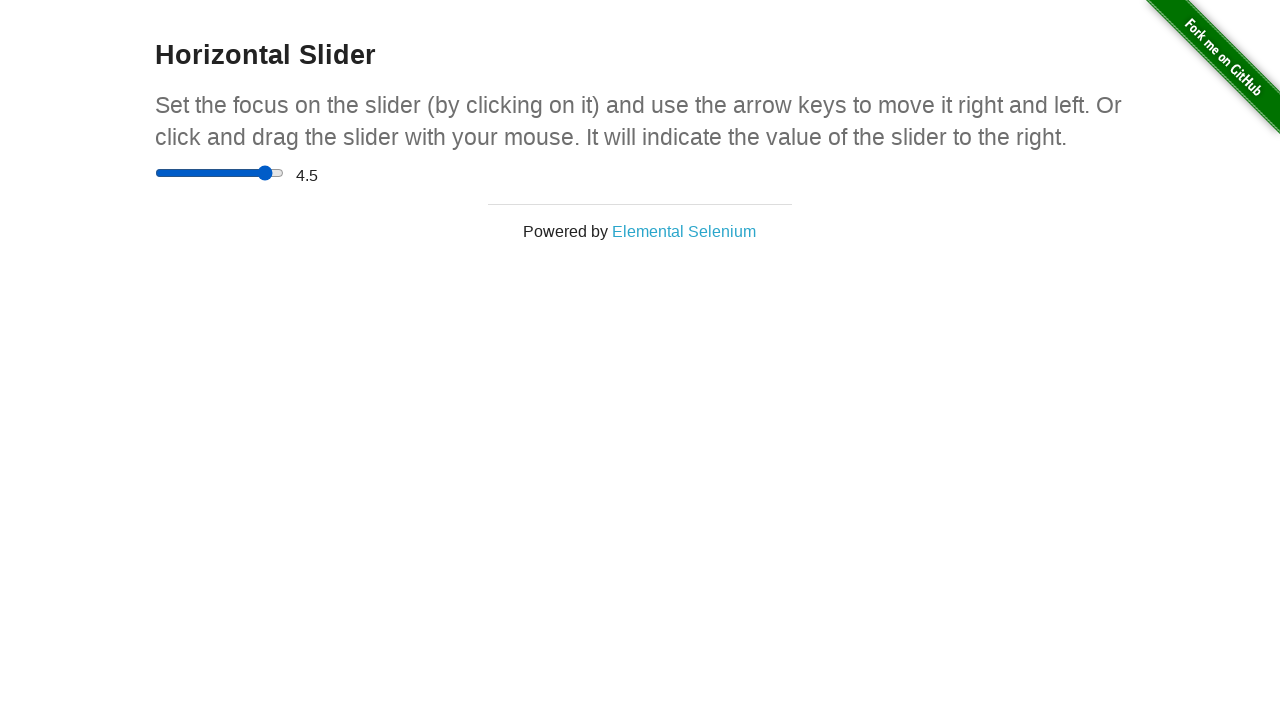

Slider value updated and range element is visible
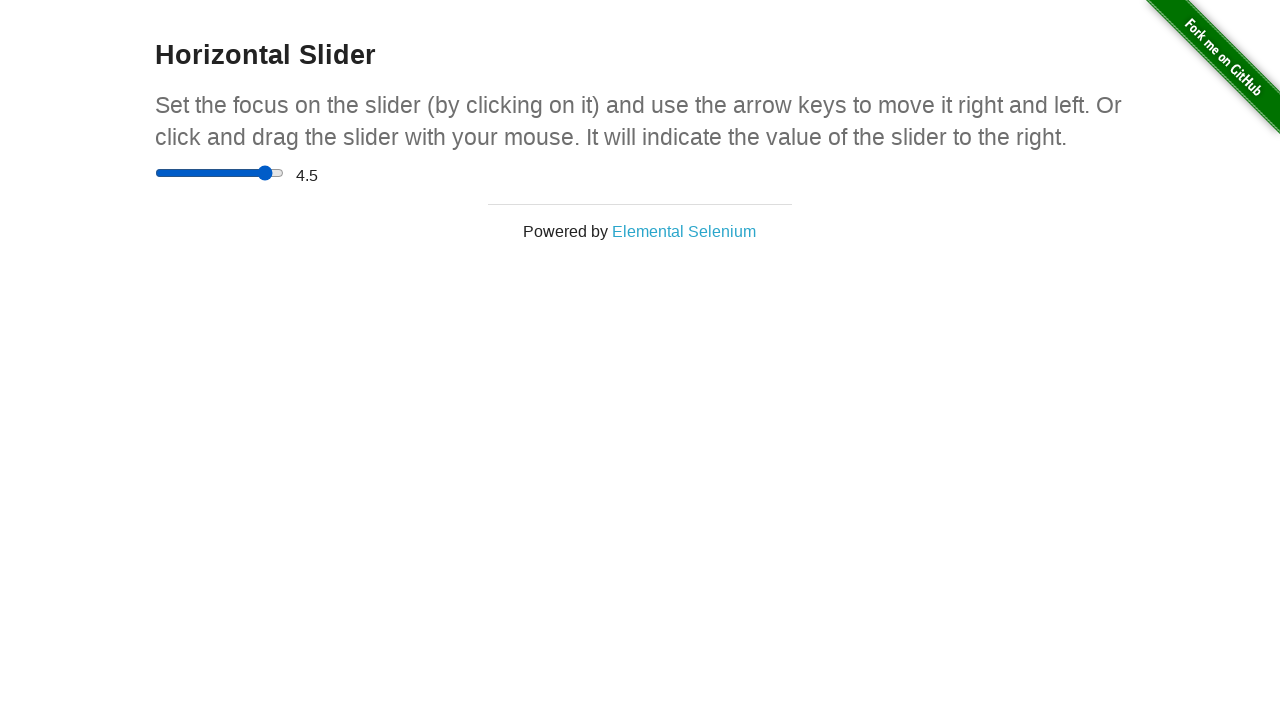

Moved mouse to center of slider for second drag at (220, 173)
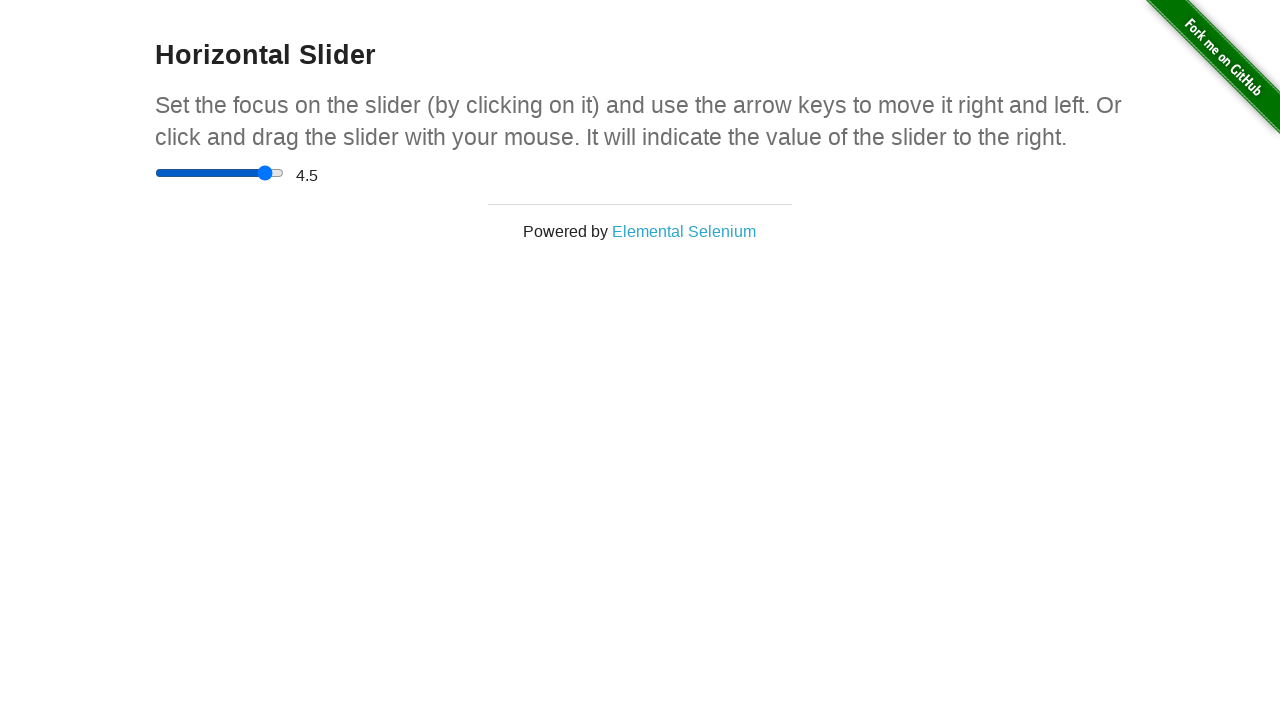

Pressed mouse button down on slider for leftward drag at (220, 173)
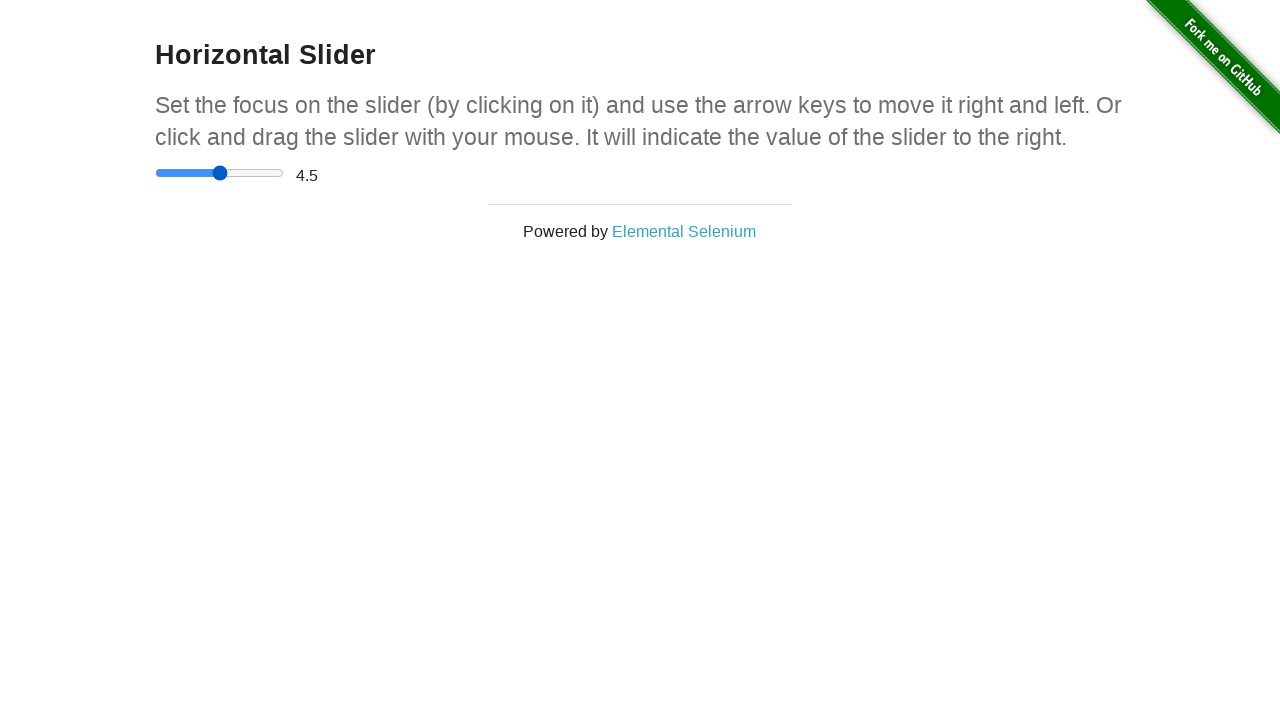

Dragged slider to the left by 15 pixels at (204, 173)
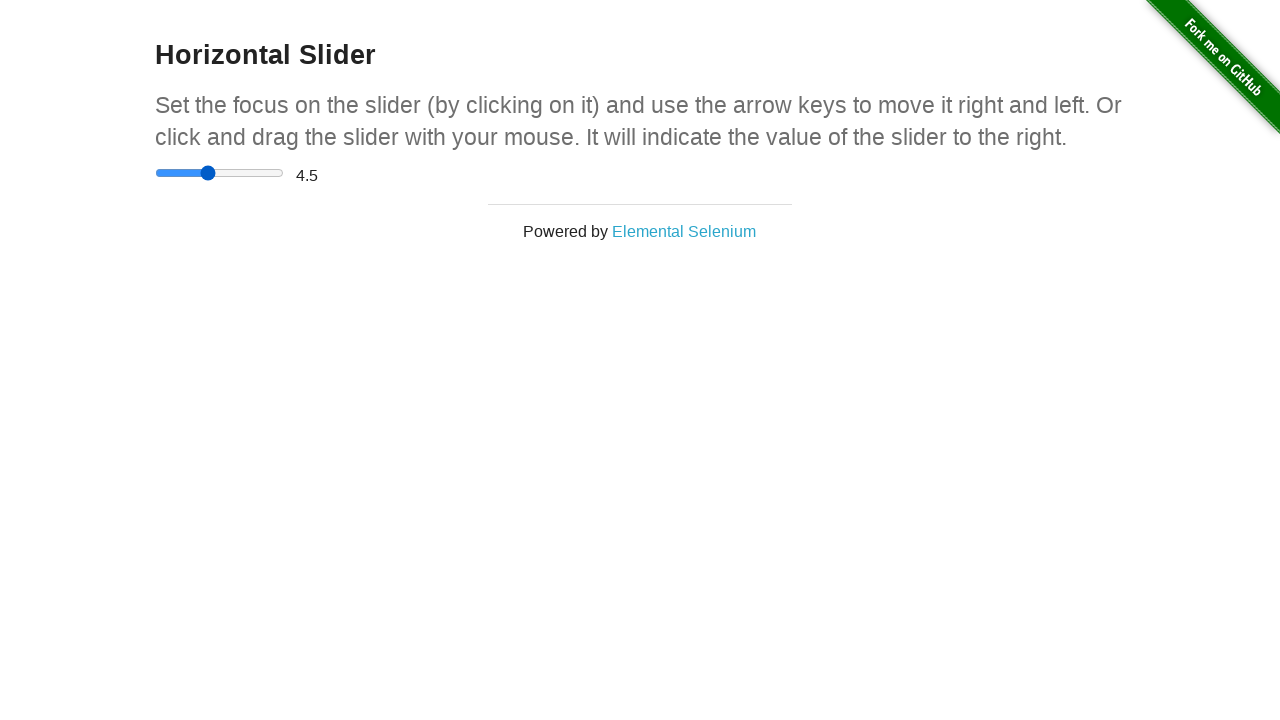

Released mouse button after dragging left at (204, 173)
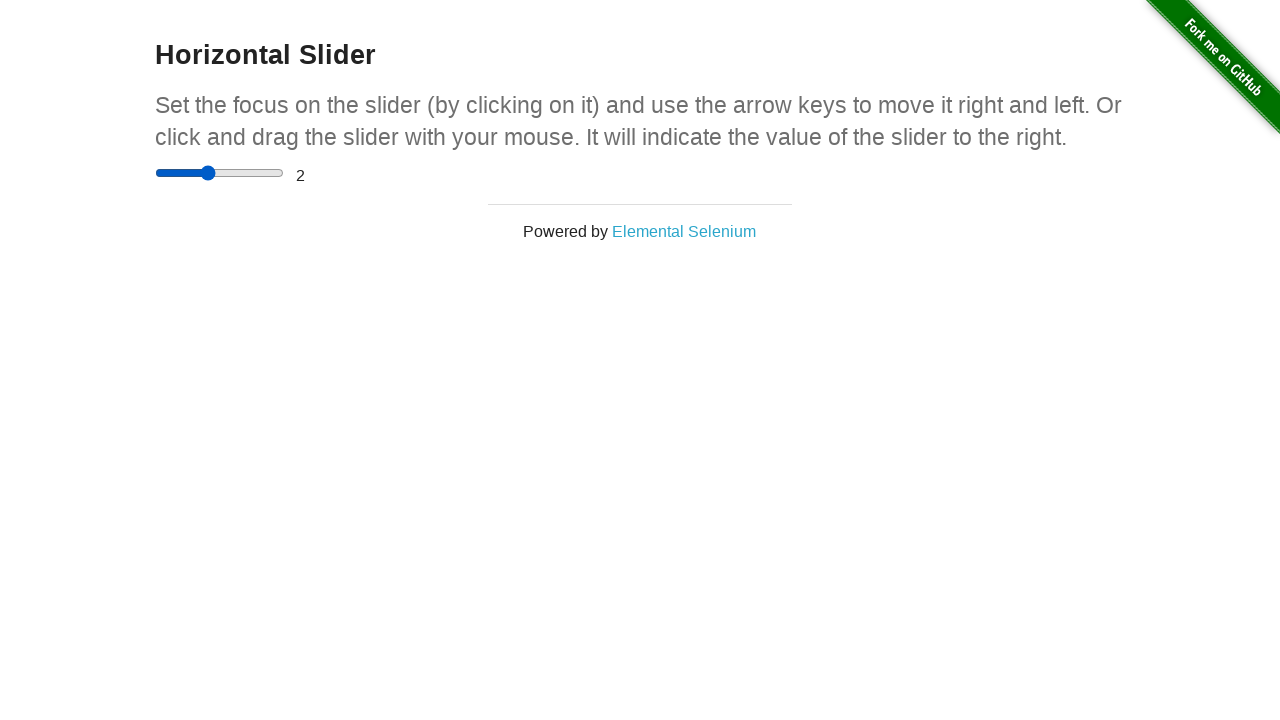

Verified slider value element is present after final drag
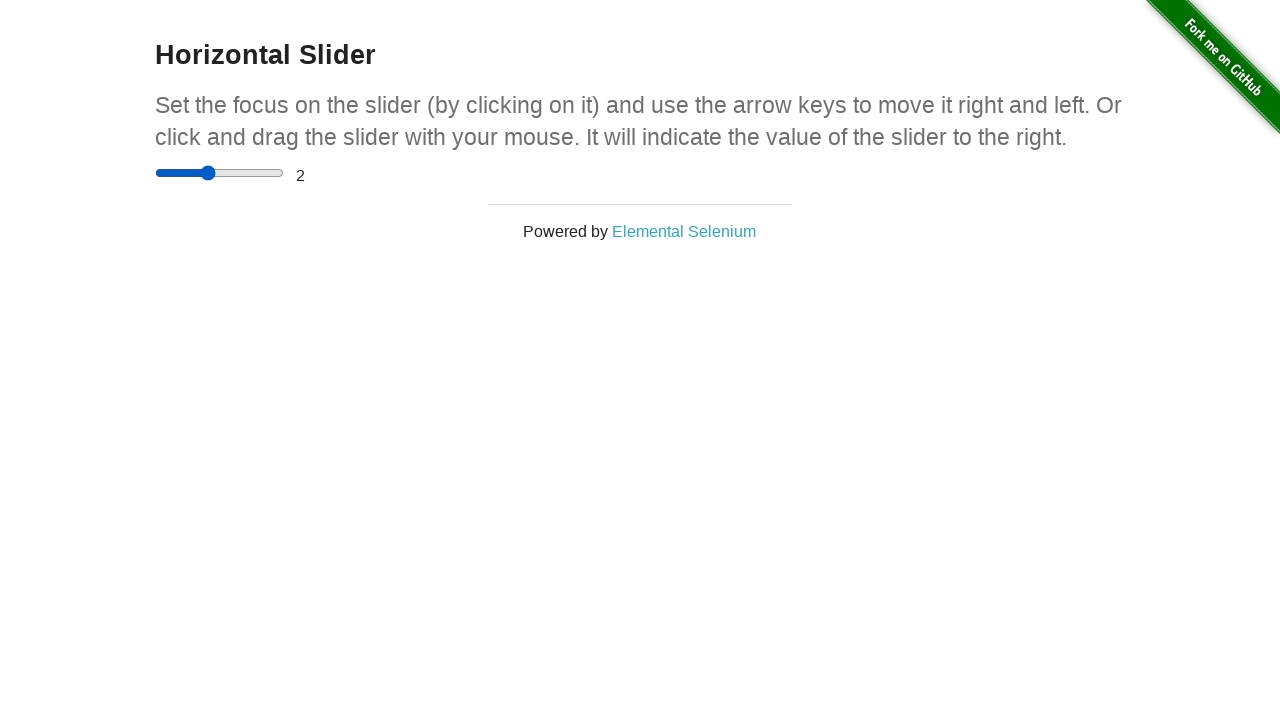

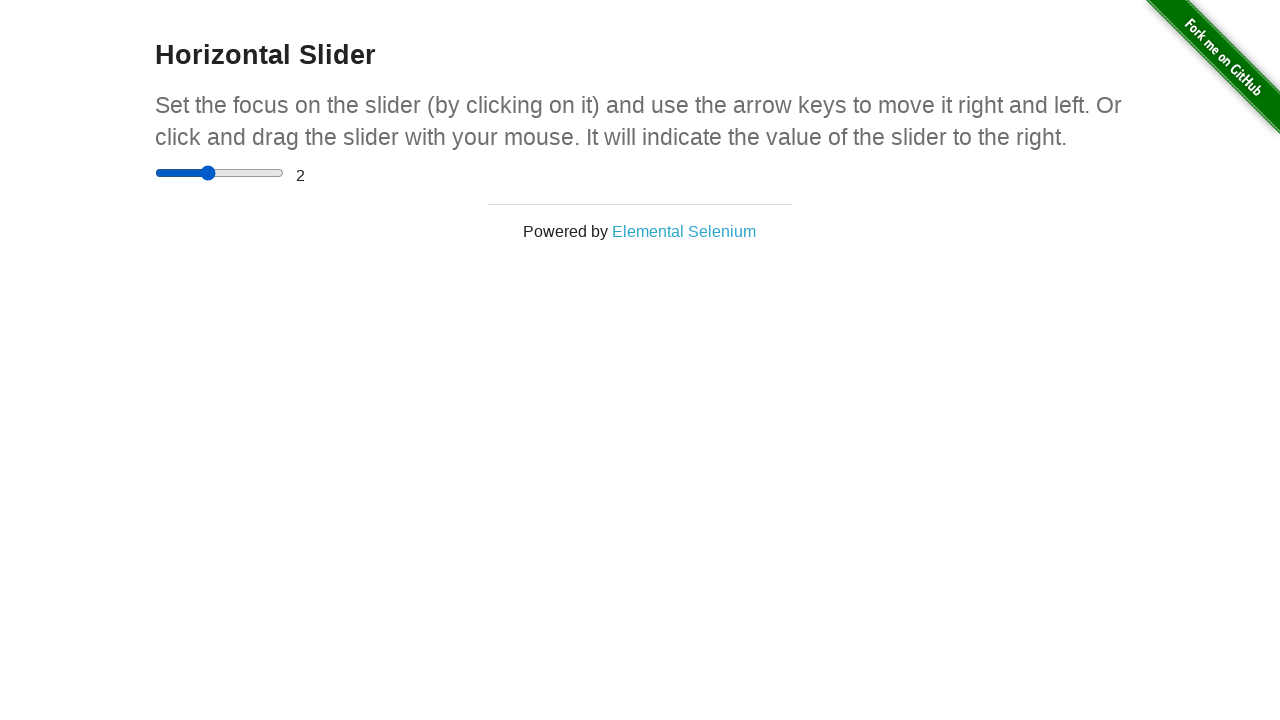